Tests that other controls are hidden when editing a todo item

Starting URL: https://demo.playwright.dev/todomvc

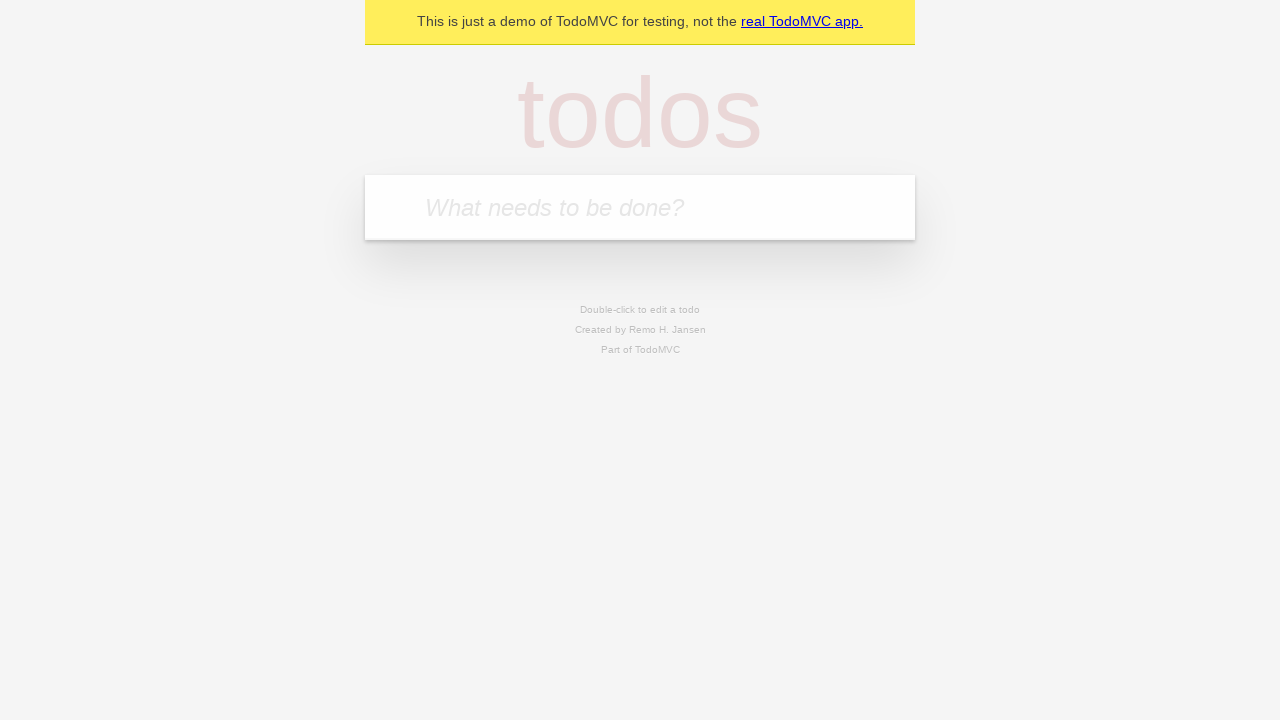

Filled todo input with 'buy some cheese' on internal:attr=[placeholder="What needs to be done?"i]
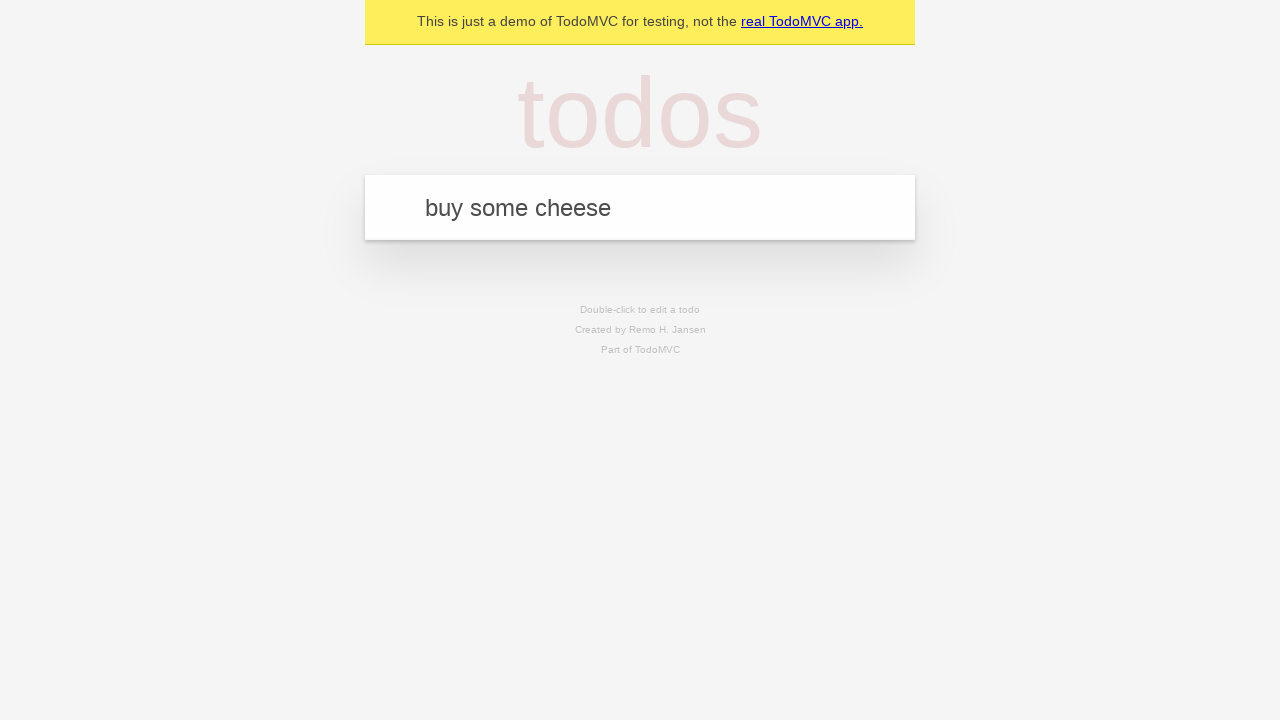

Pressed Enter to create first todo on internal:attr=[placeholder="What needs to be done?"i]
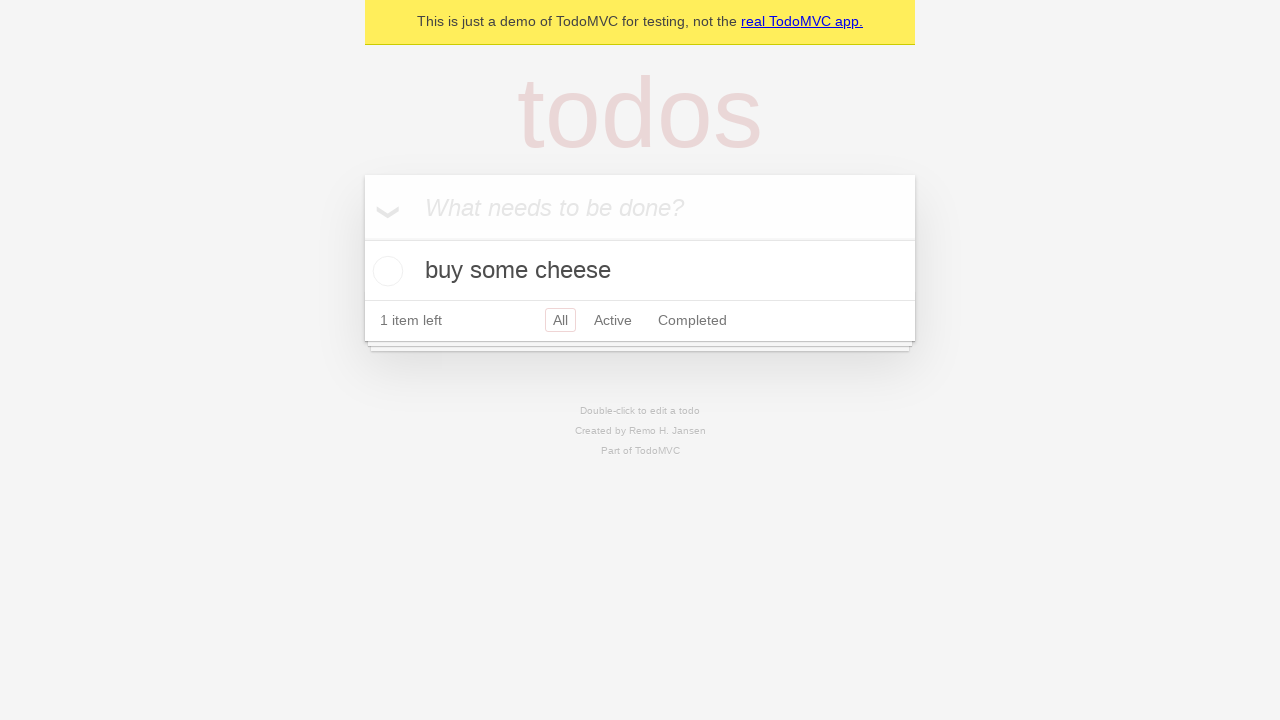

Filled todo input with 'feed the cat' on internal:attr=[placeholder="What needs to be done?"i]
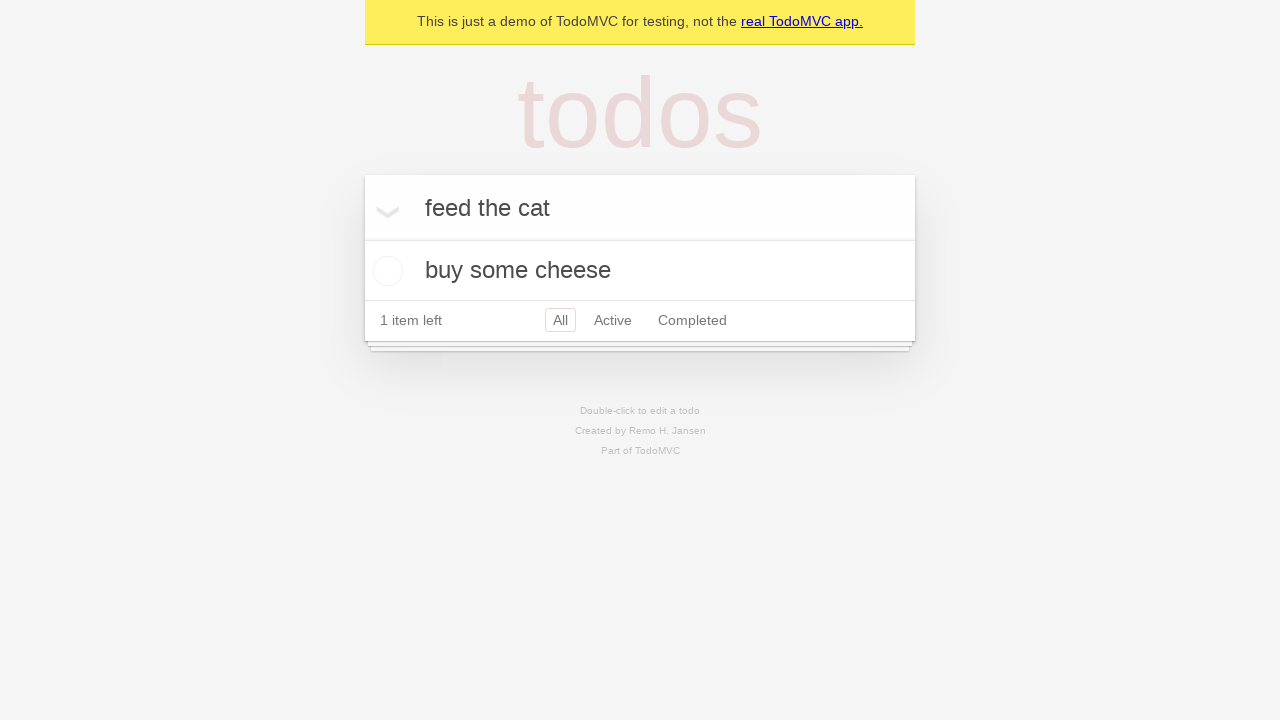

Pressed Enter to create second todo on internal:attr=[placeholder="What needs to be done?"i]
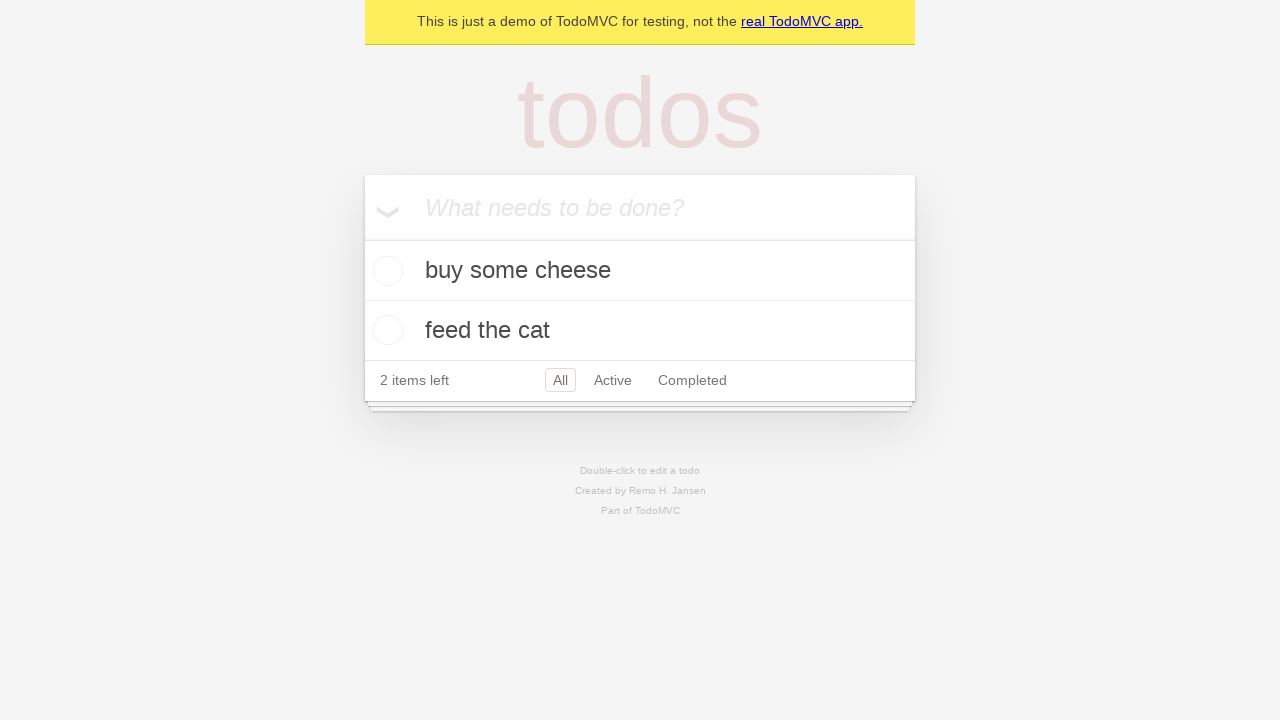

Filled todo input with 'book a doctors appointment' on internal:attr=[placeholder="What needs to be done?"i]
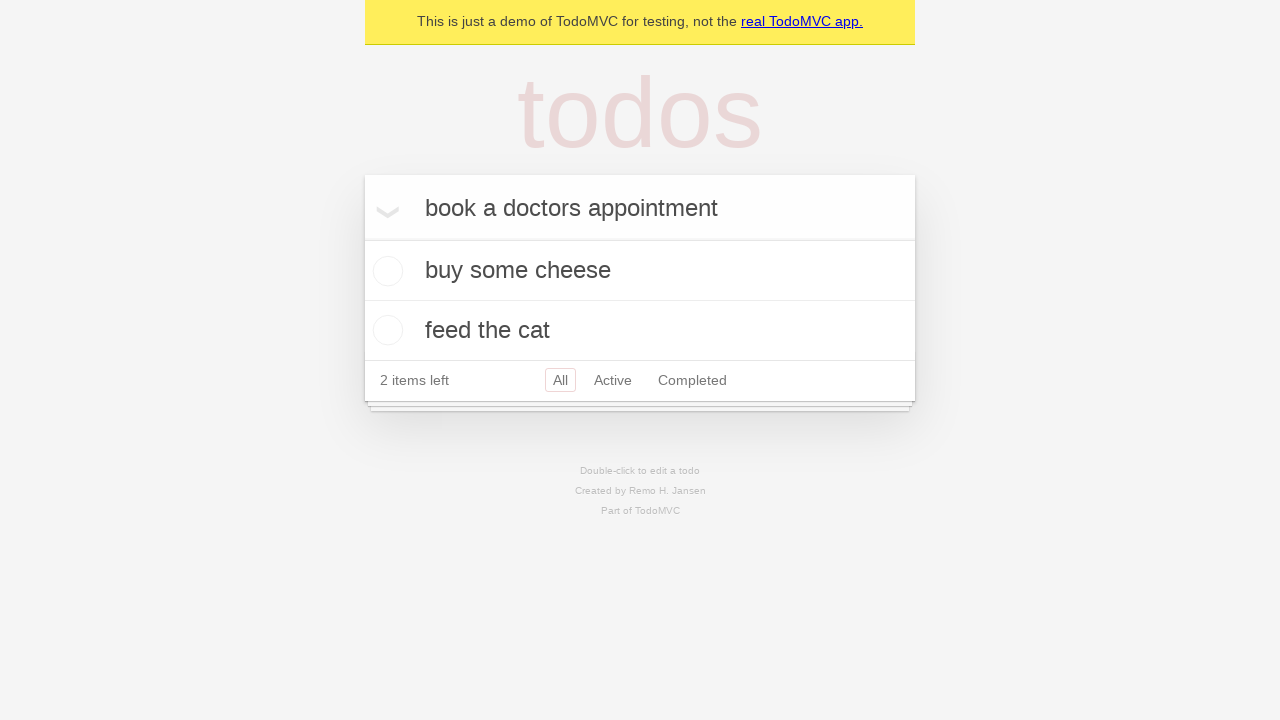

Pressed Enter to create third todo on internal:attr=[placeholder="What needs to be done?"i]
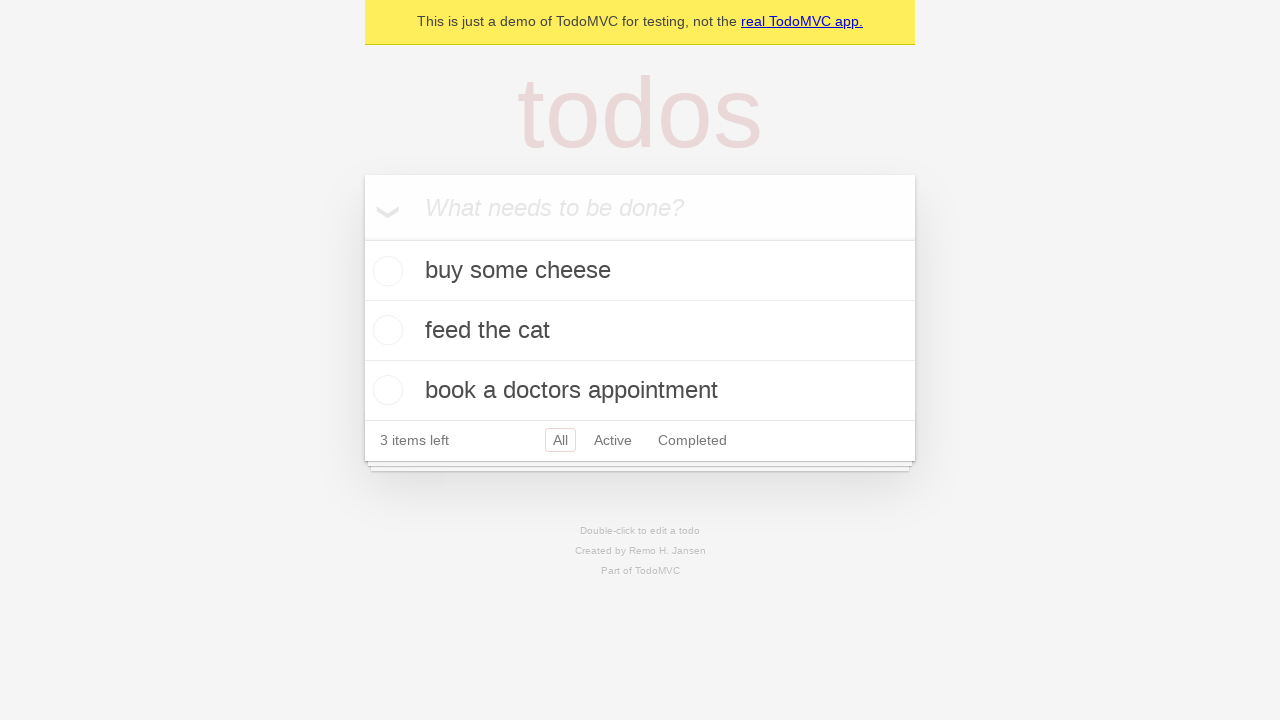

Double-clicked on second todo item to enter edit mode at (640, 331) on internal:testid=[data-testid="todo-item"s] >> nth=1
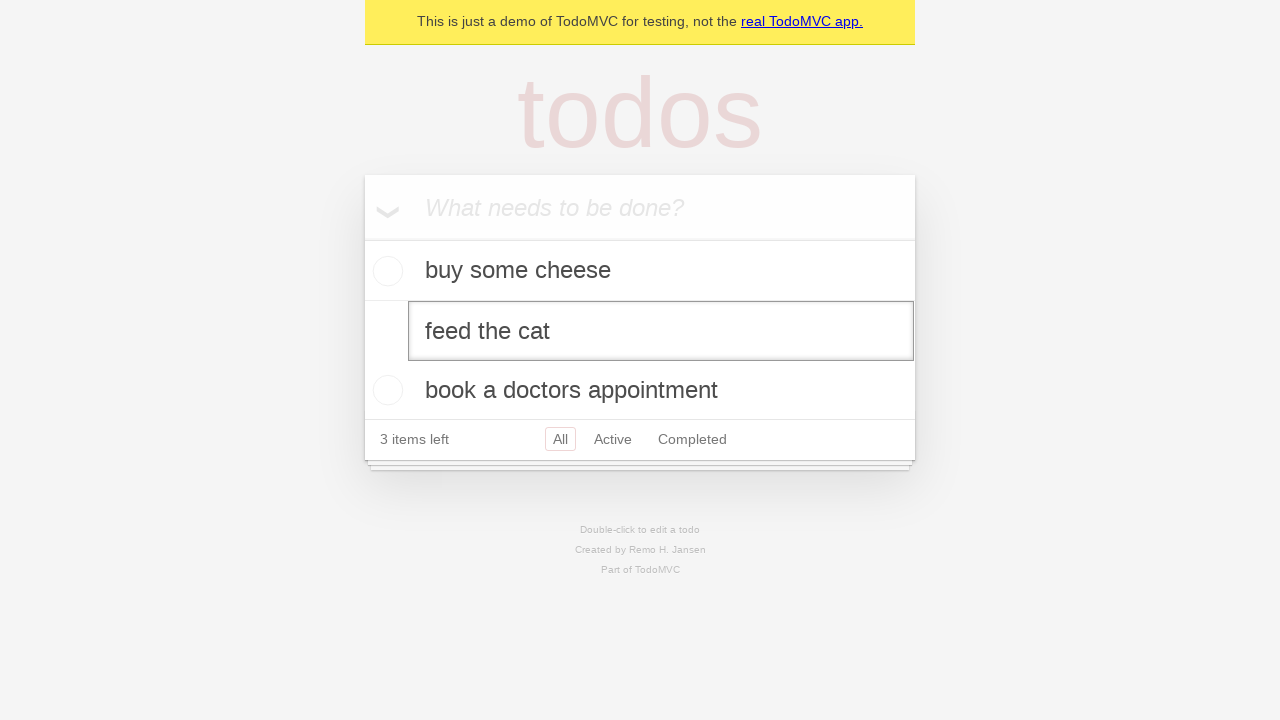

Verified edit input field is active for second todo
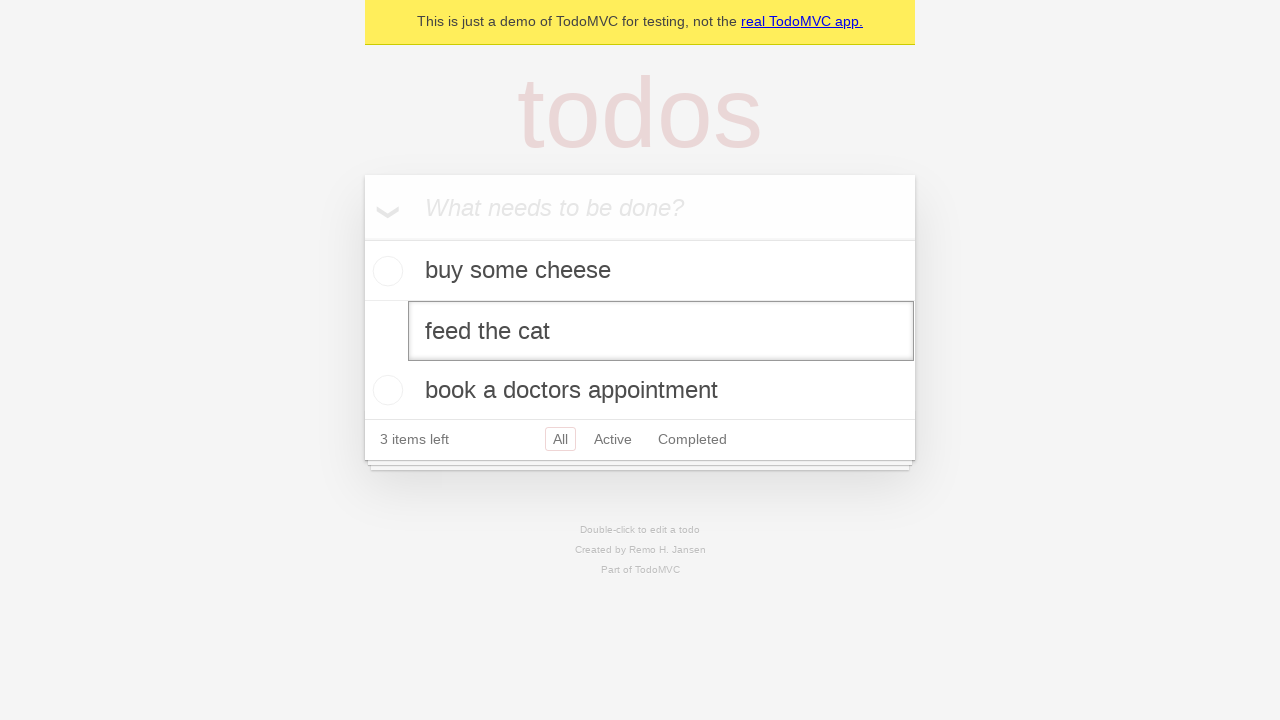

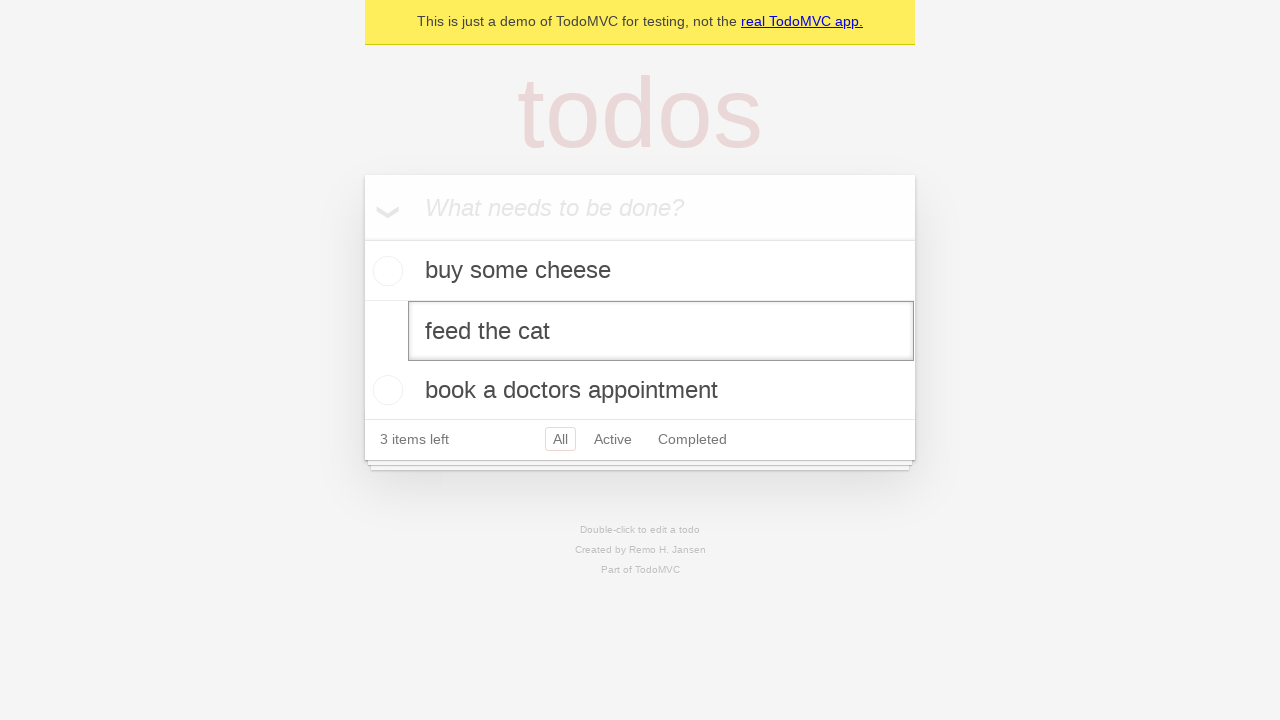